Tests that the Clear completed button displays correct text when items are completed

Starting URL: https://demo.playwright.dev/todomvc

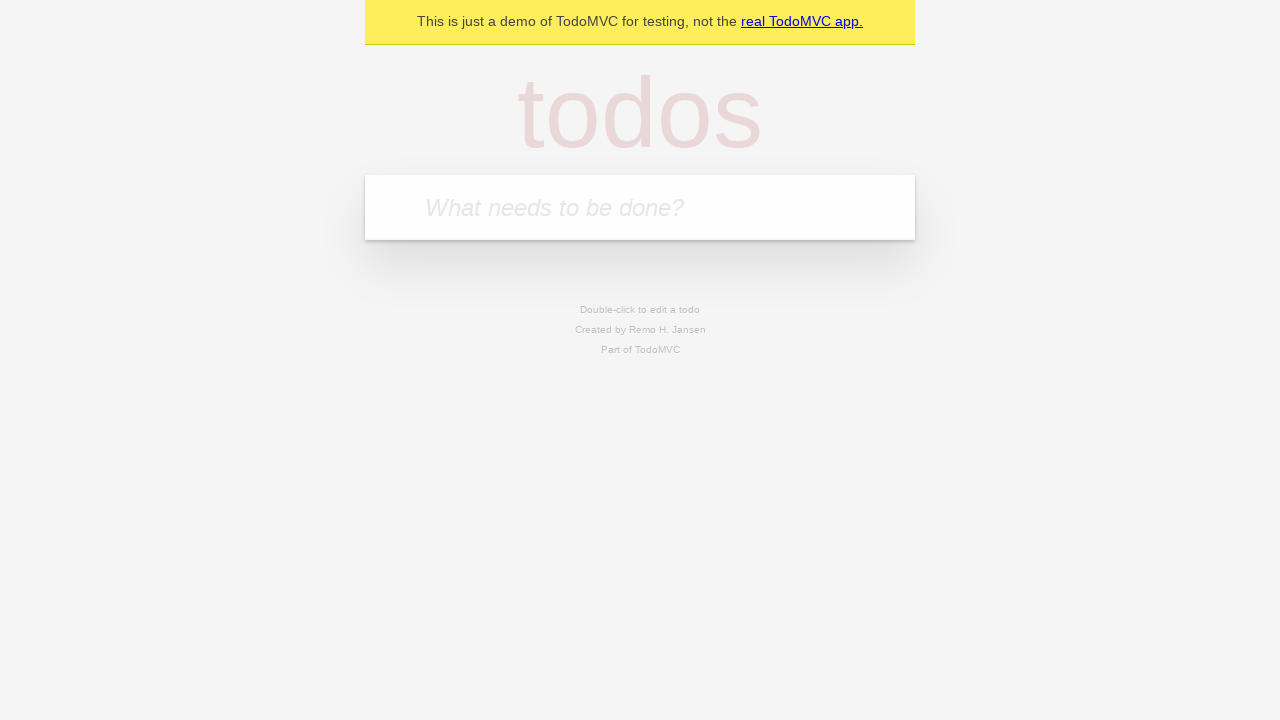

Filled todo input with 'buy some cheese' on internal:attr=[placeholder="What needs to be done?"i]
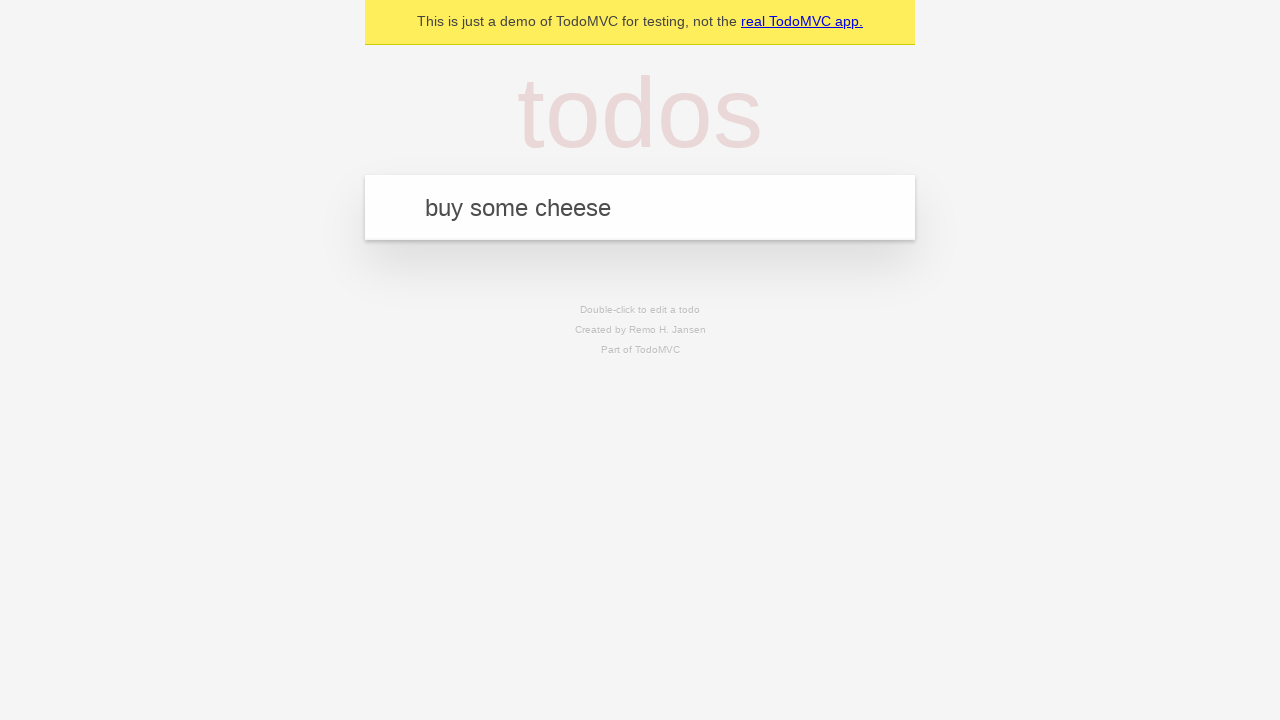

Pressed Enter to create first todo on internal:attr=[placeholder="What needs to be done?"i]
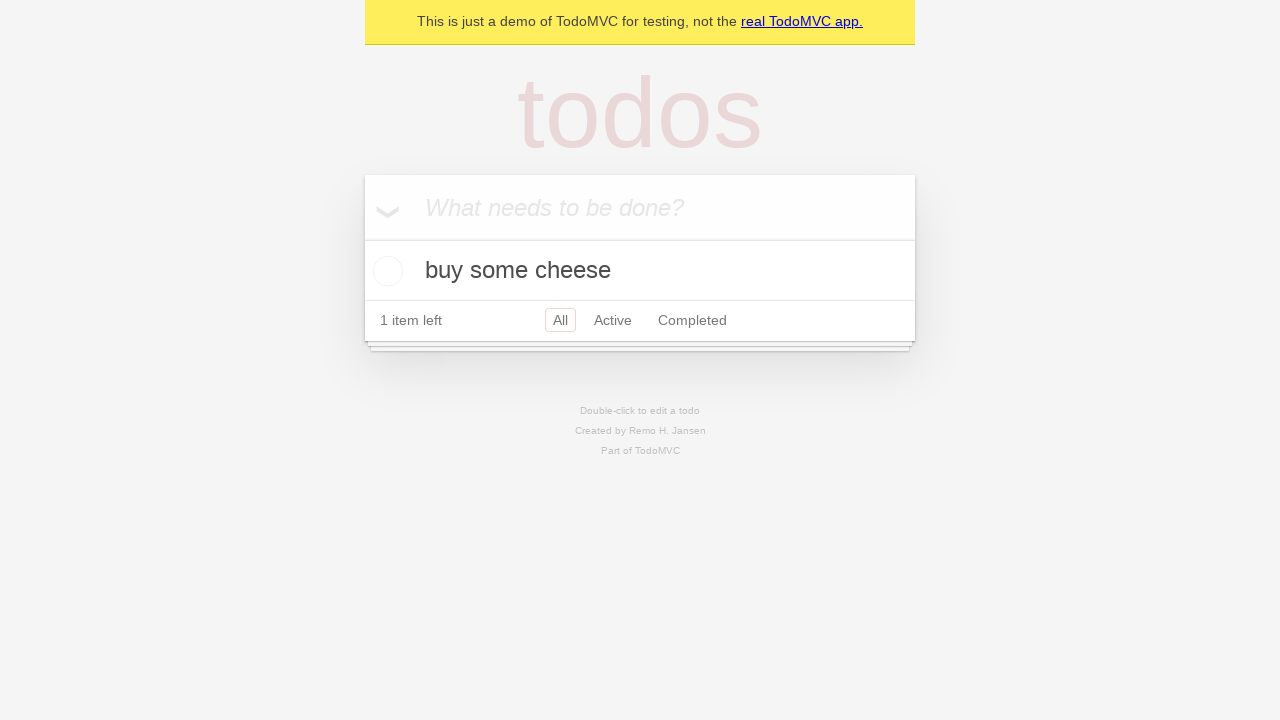

Filled todo input with 'feed the cat' on internal:attr=[placeholder="What needs to be done?"i]
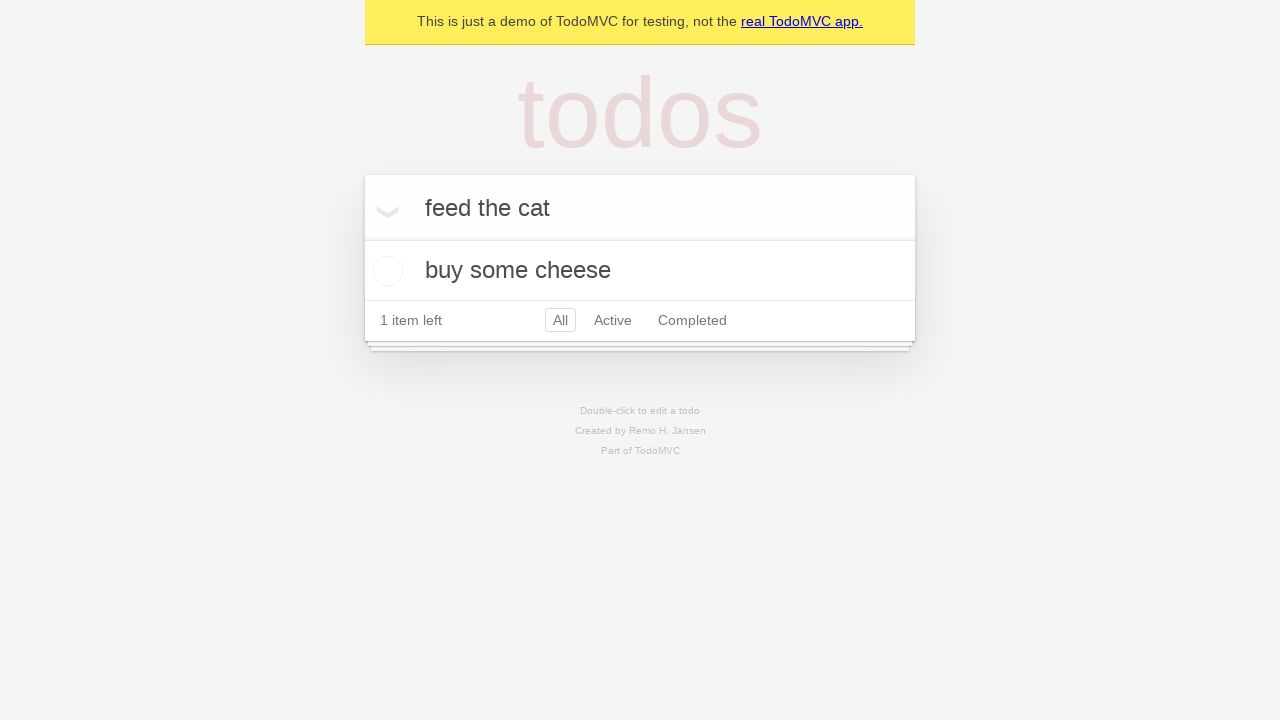

Pressed Enter to create second todo on internal:attr=[placeholder="What needs to be done?"i]
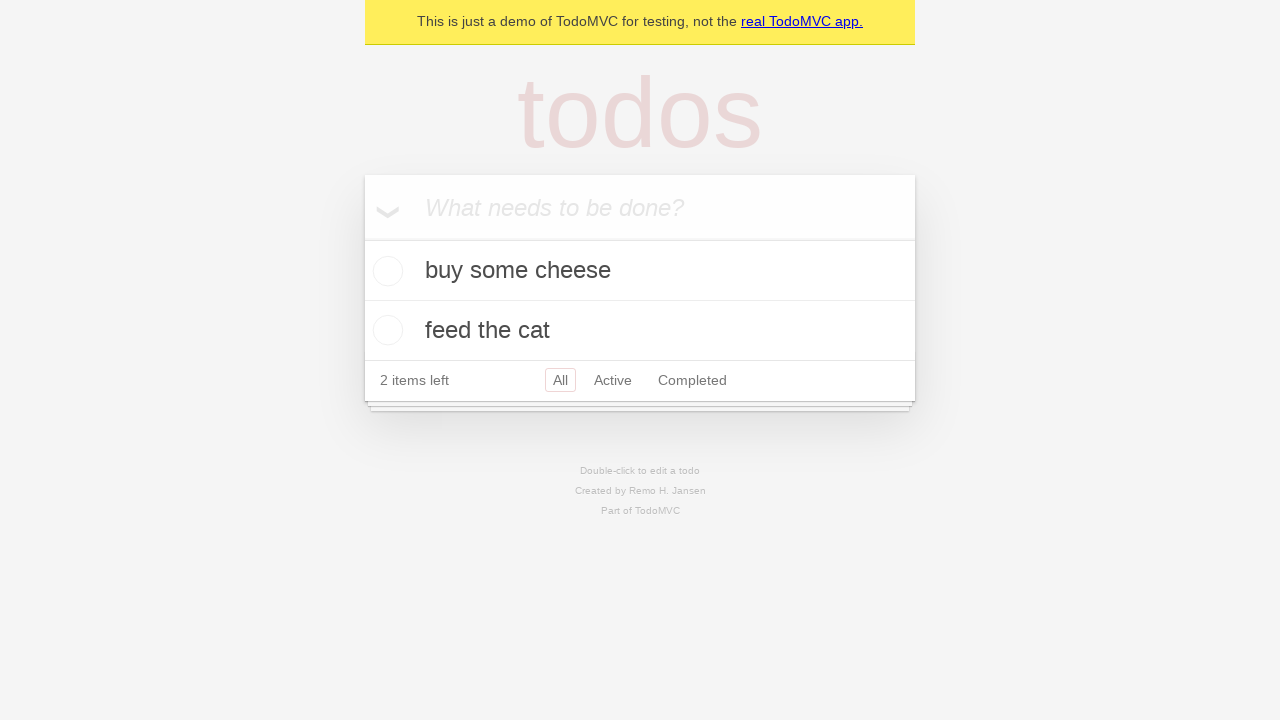

Filled todo input with 'book a doctors appointment' on internal:attr=[placeholder="What needs to be done?"i]
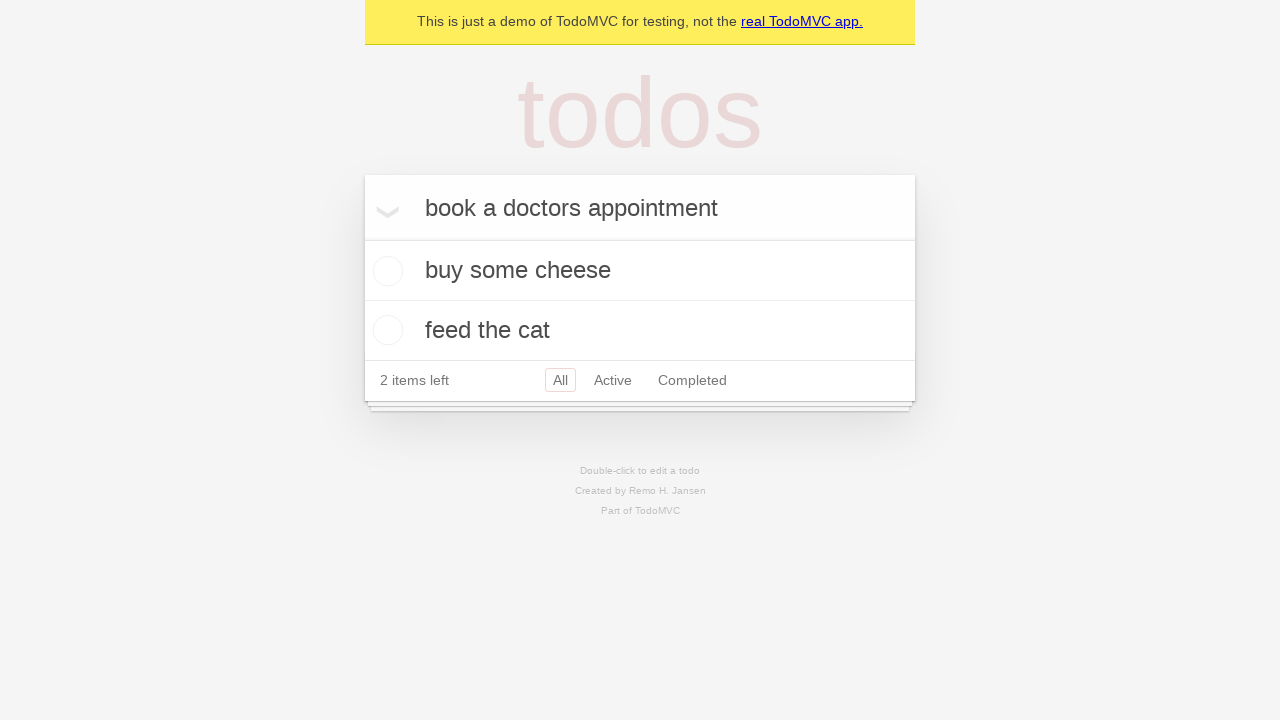

Pressed Enter to create third todo on internal:attr=[placeholder="What needs to be done?"i]
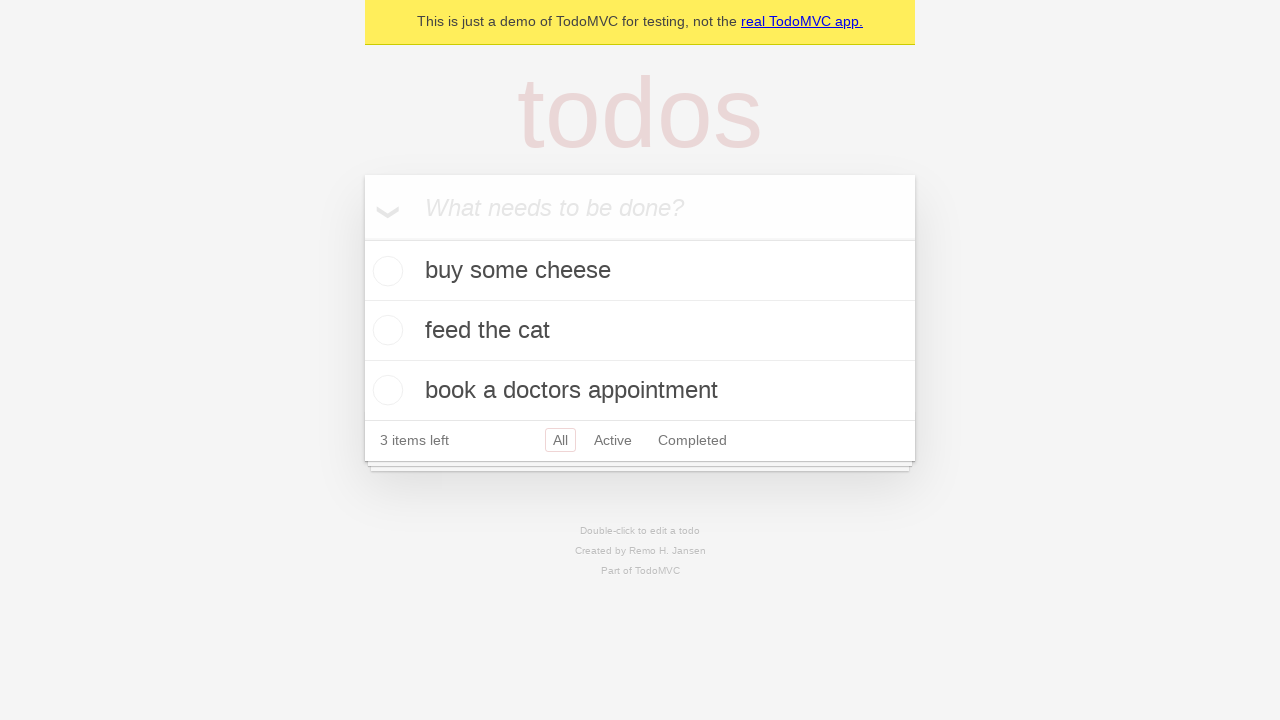

Checked the first todo item as completed at (385, 271) on .todo-list li .toggle >> nth=0
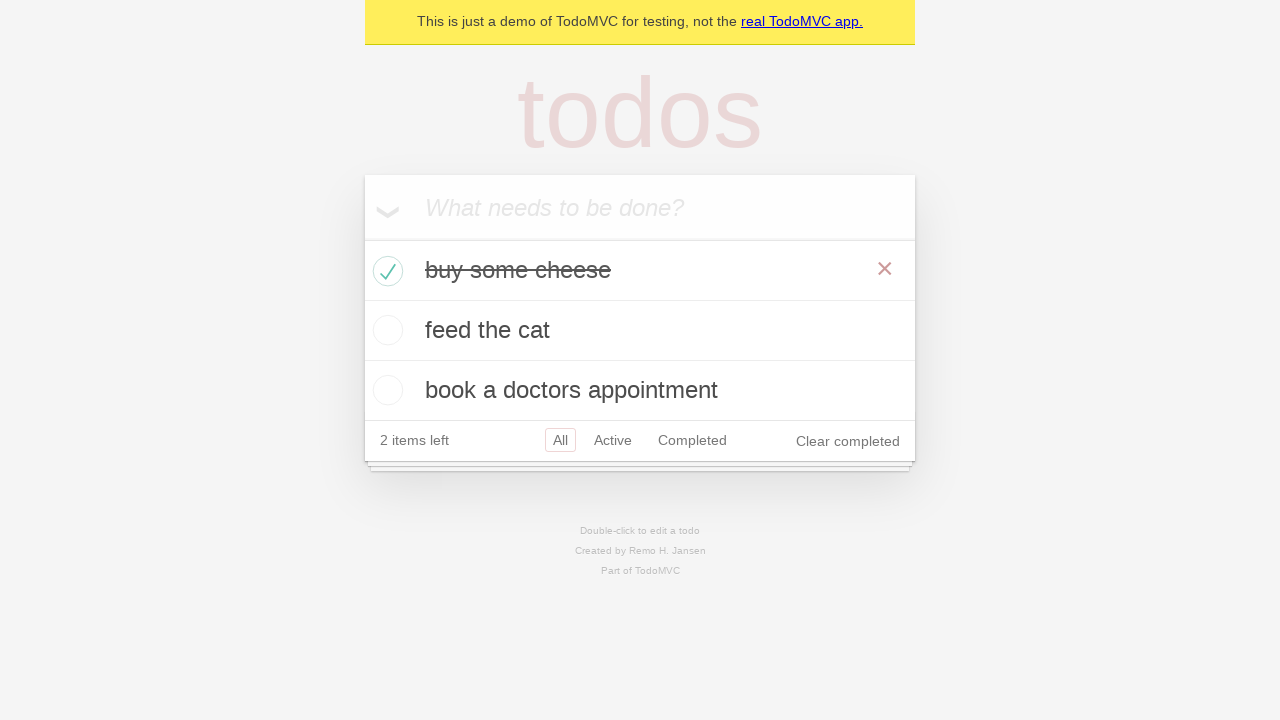

Clear completed button appeared after marking first item complete
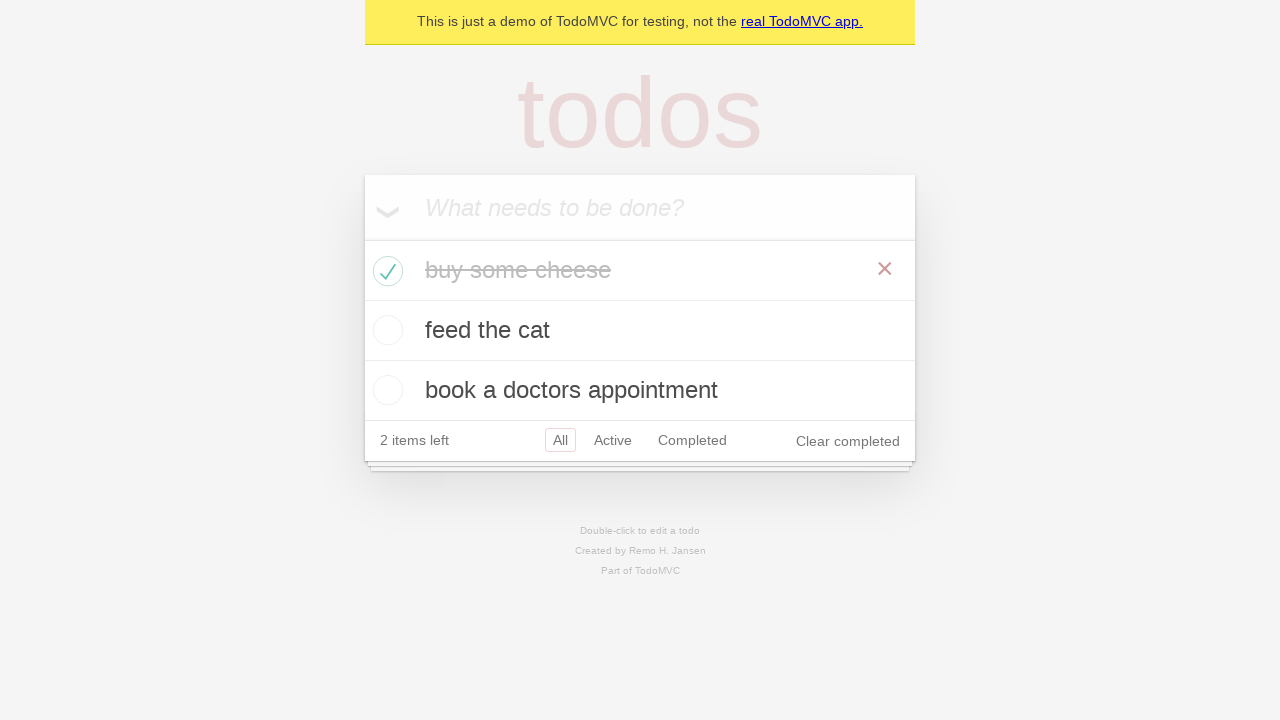

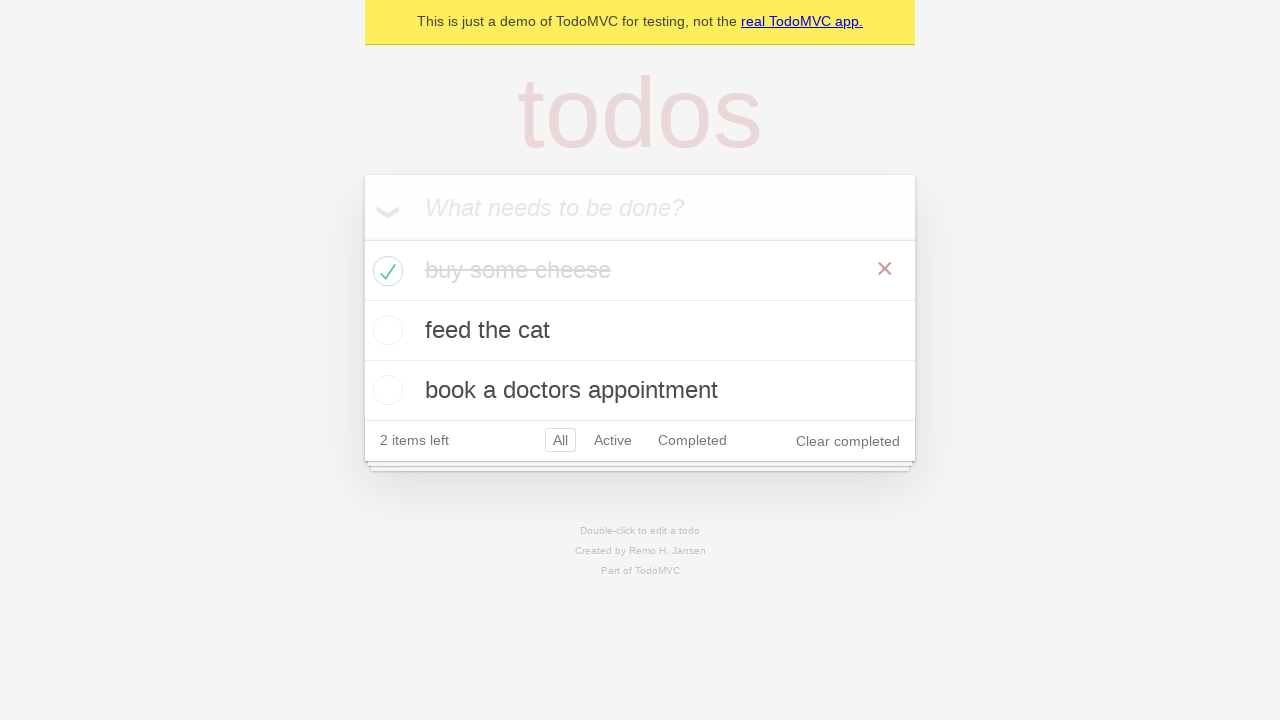